Tests browser window management by setting and verifying window position and size using Playwright's viewport and window controls.

Starting URL: http://www.compendiumdev.co.uk/selenium/frames

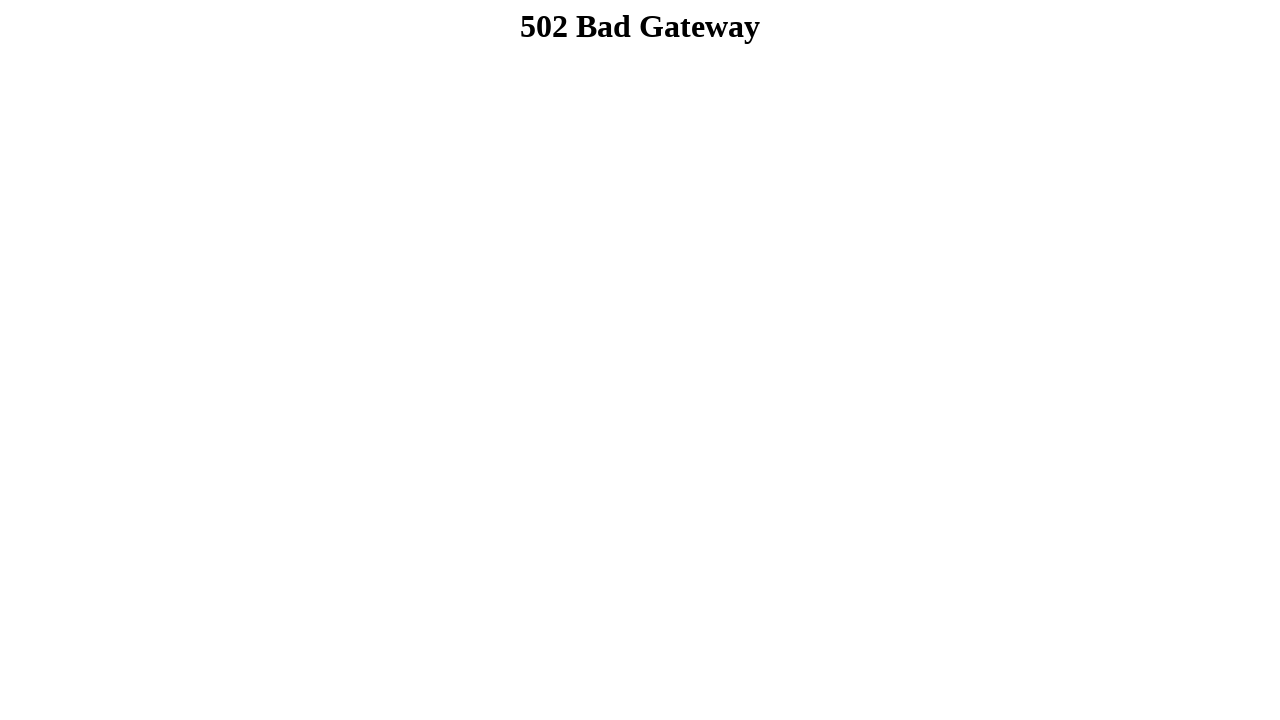

Set viewport size to 350x400
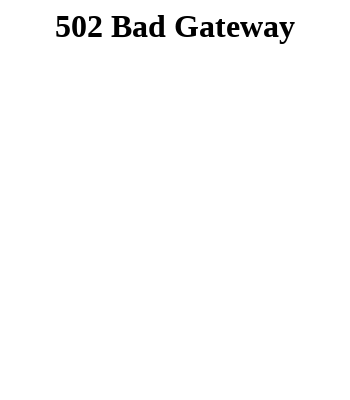

Retrieved viewport size
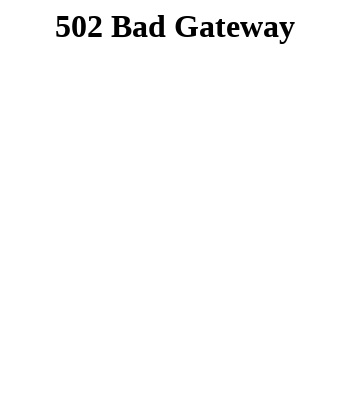

Verified viewport width is 350
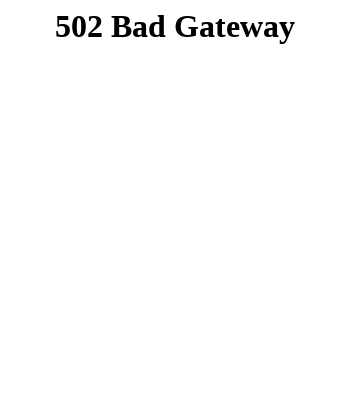

Verified viewport height is 400
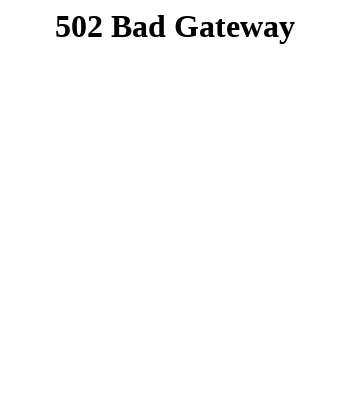

Waited for page DOM content to load
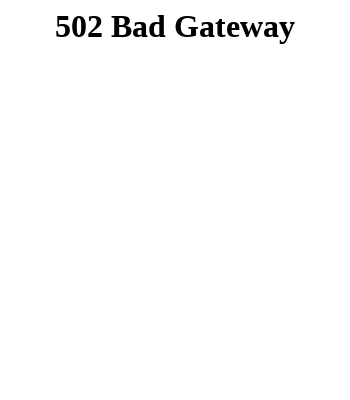

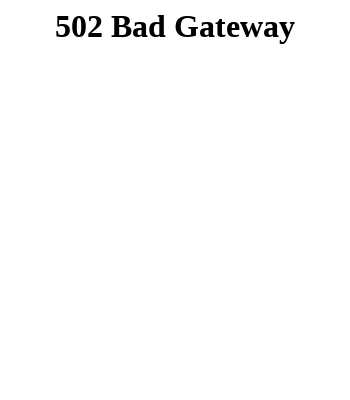